Tests login validation by clicking login button without entering credentials and verifying the username required error message

Starting URL: https://www.saucedemo.com/

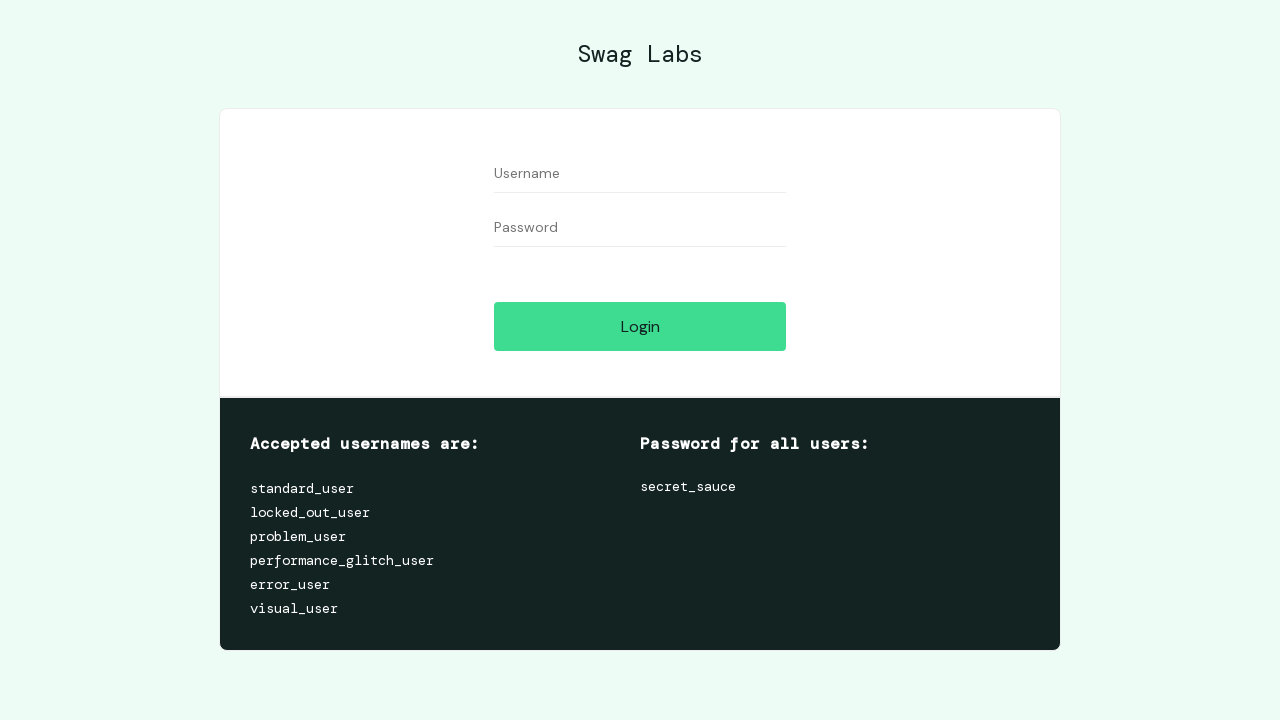

Clicked login button without entering credentials at (640, 326) on #login-button
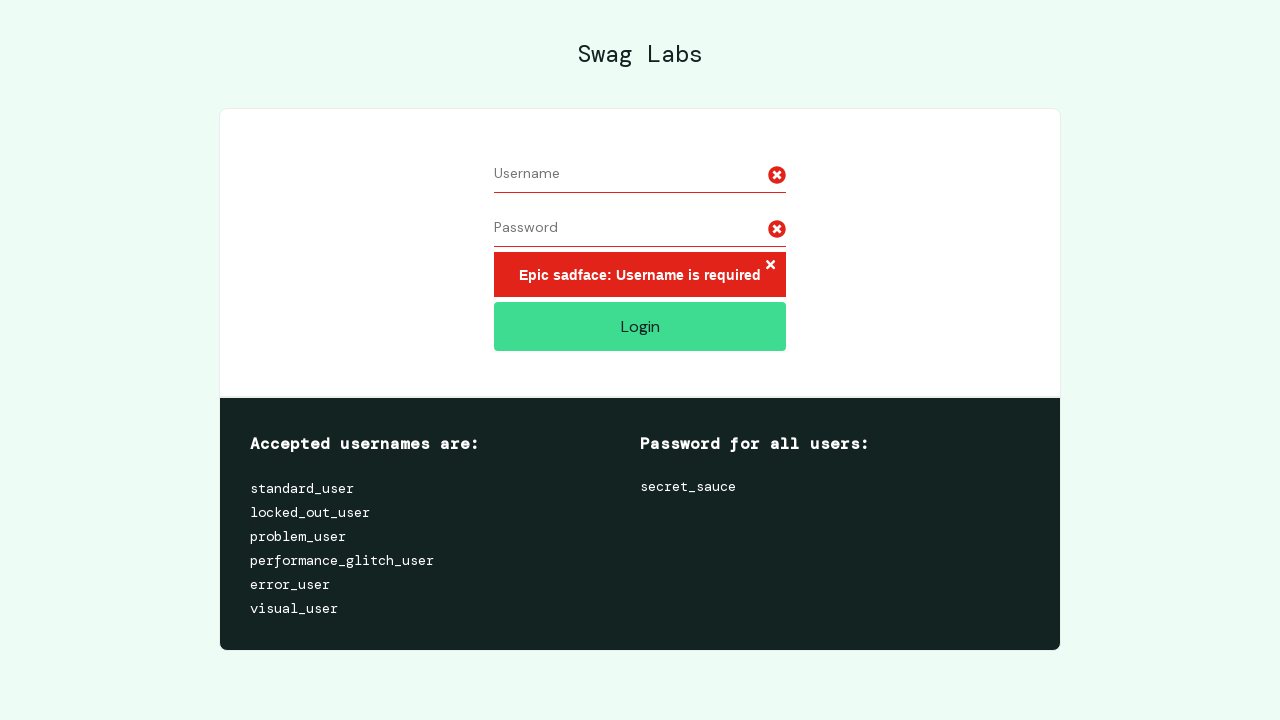

Username required error message appeared
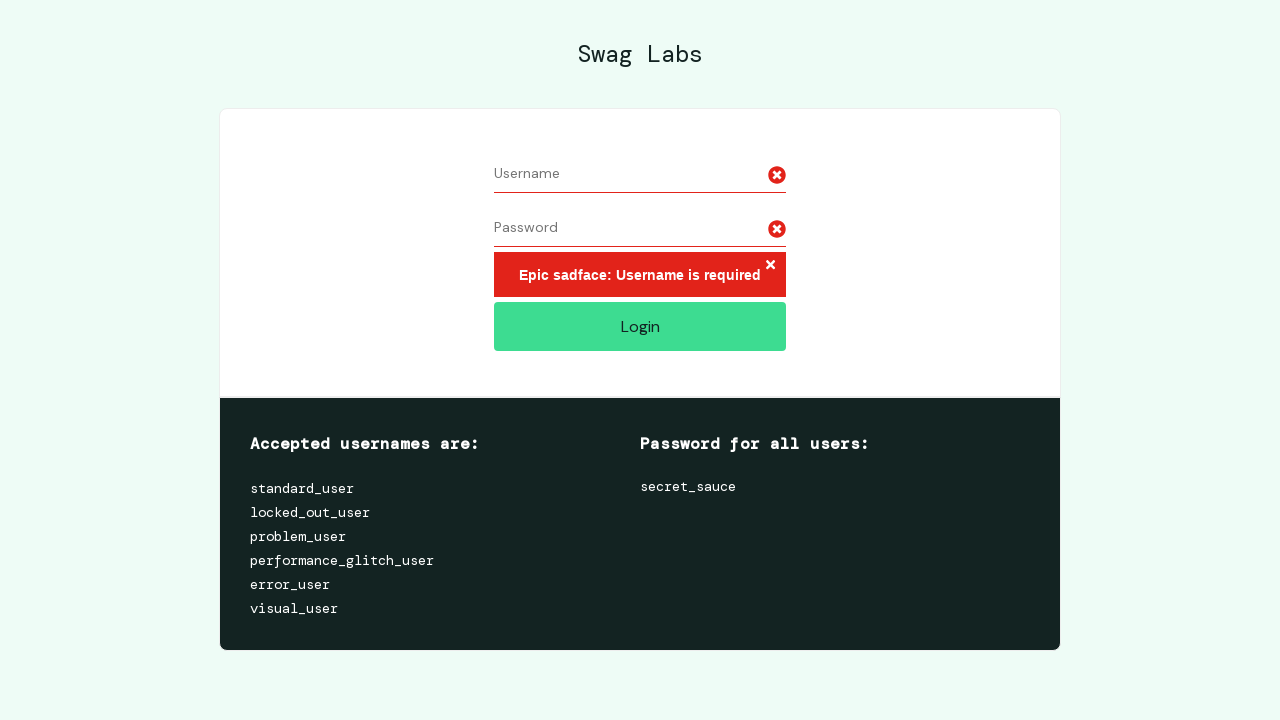

Located error message element
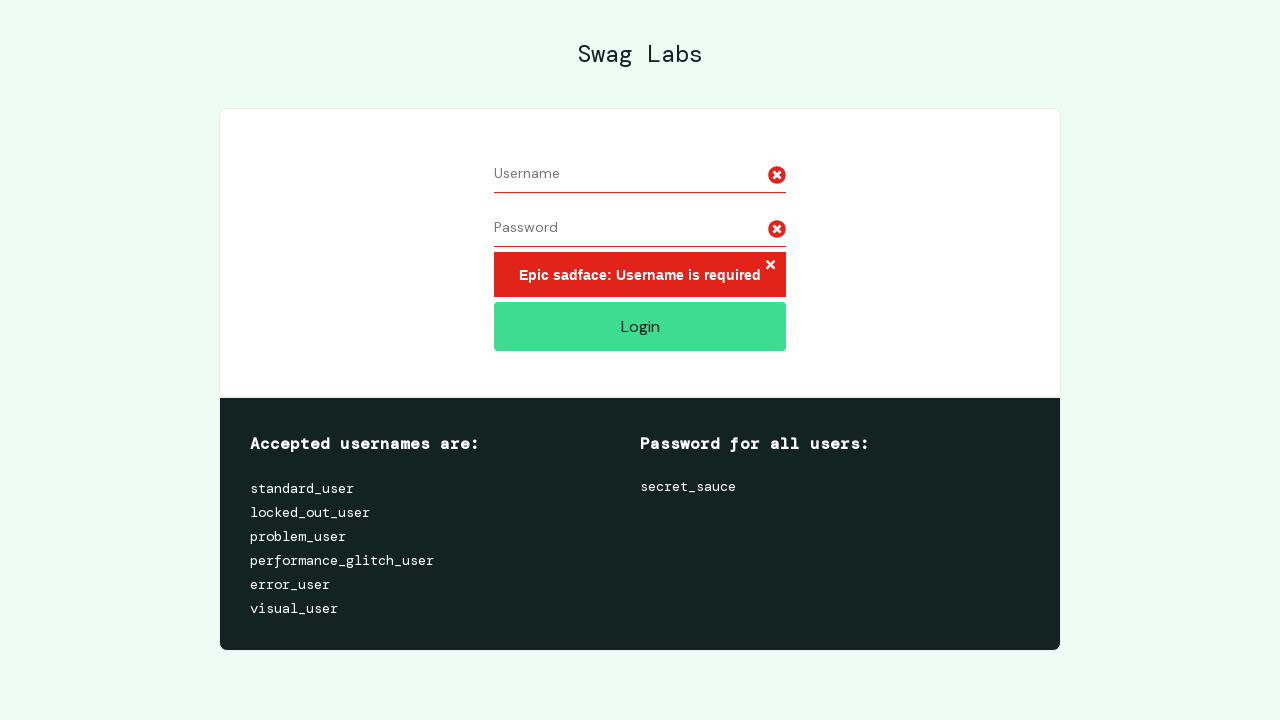

Verified error message text is 'Epic sadface: Username is required'
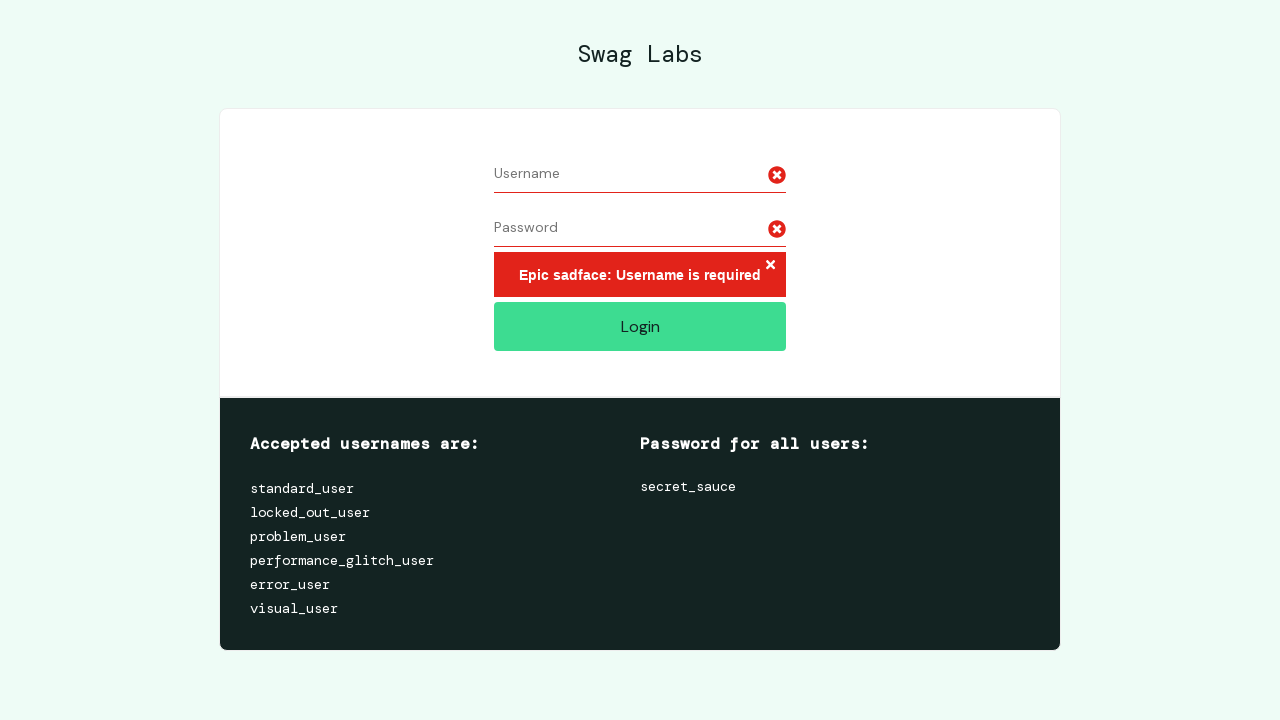

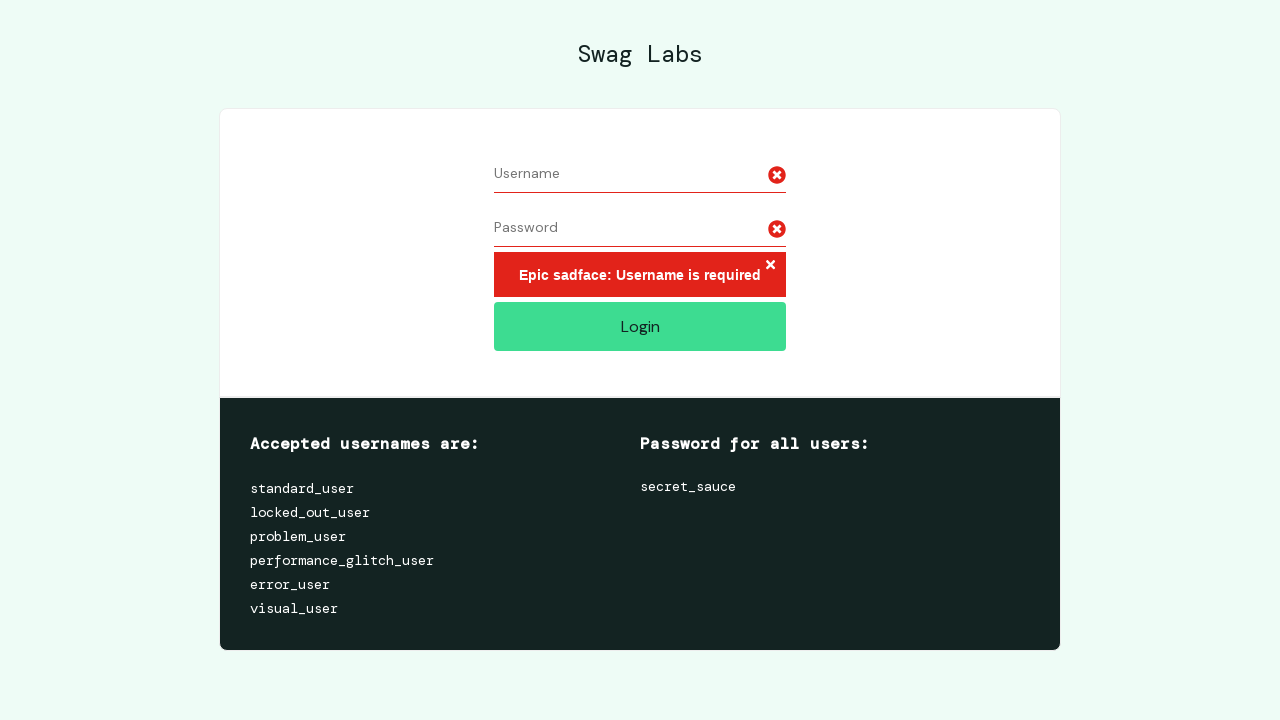